Tests the 'Back to Top' button functionality by scrolling to the bottom of the page, verifying the button appears, clicking it, and confirming the page scrolls back to the top

Starting URL: https://bcparks.ca/

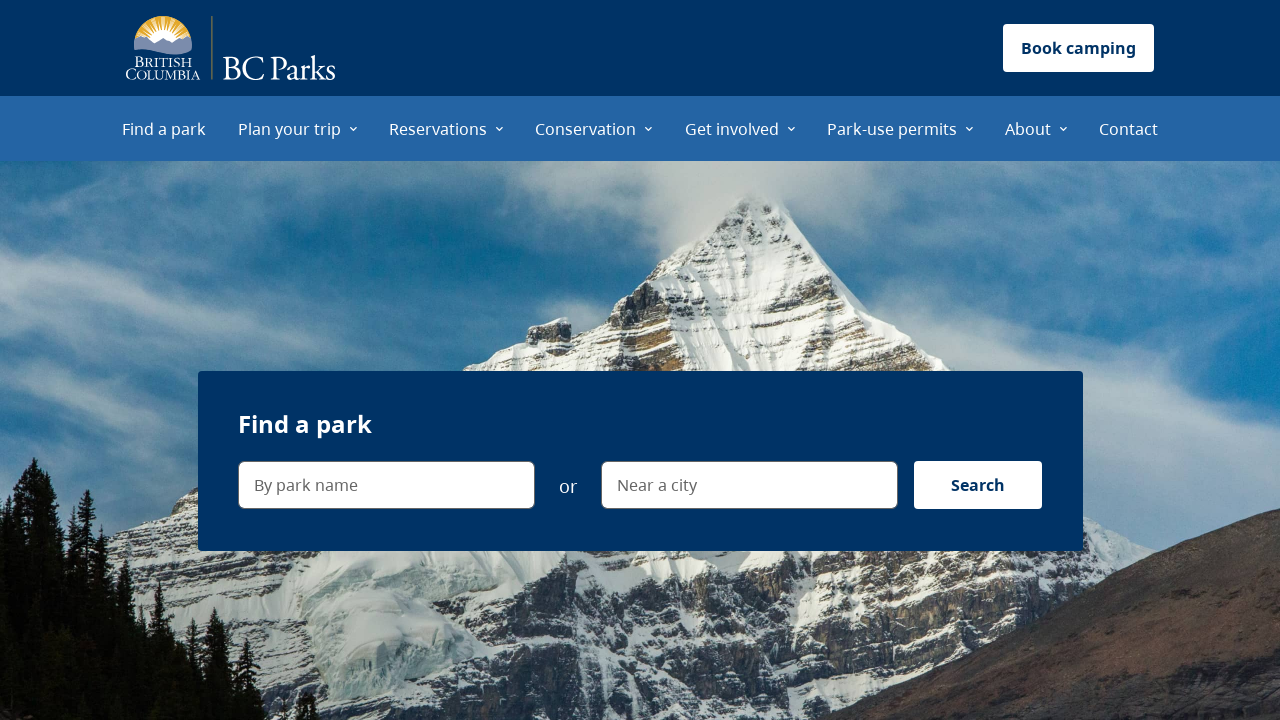

Page loaded and DOM content ready
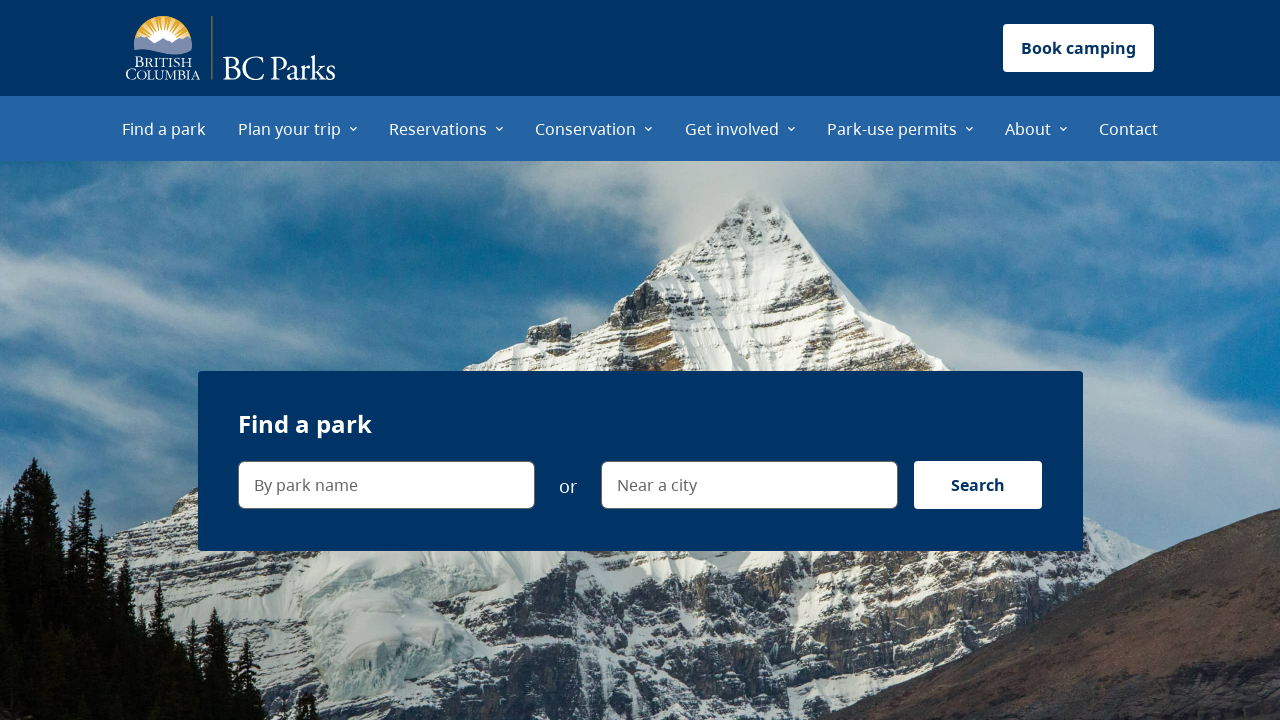

Scrolled to bottom of page
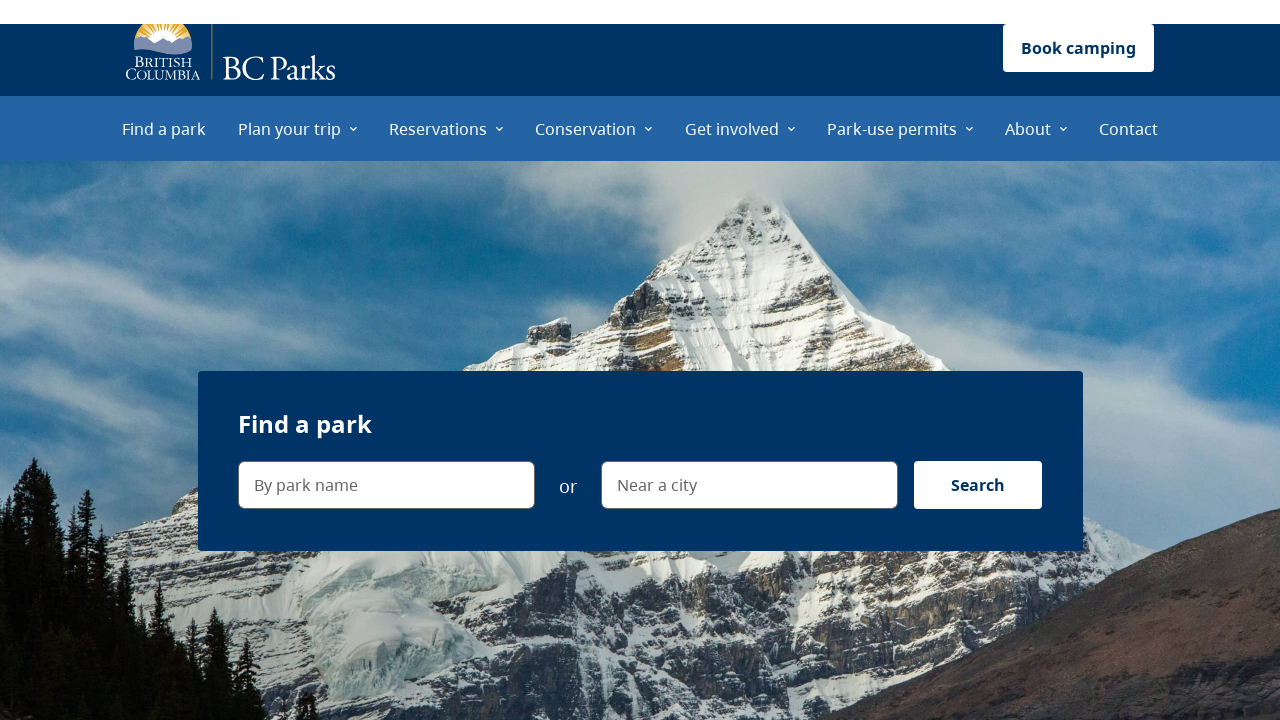

Waited for scroll animation to complete
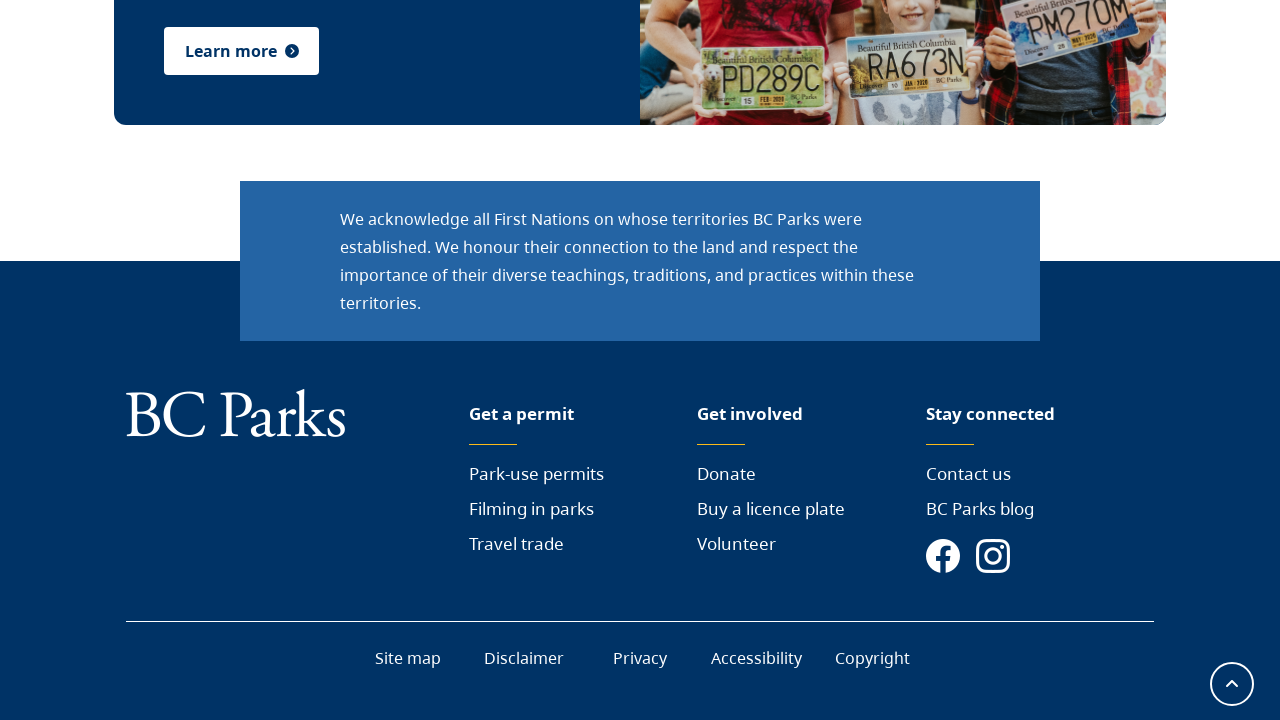

Back to Top button became visible
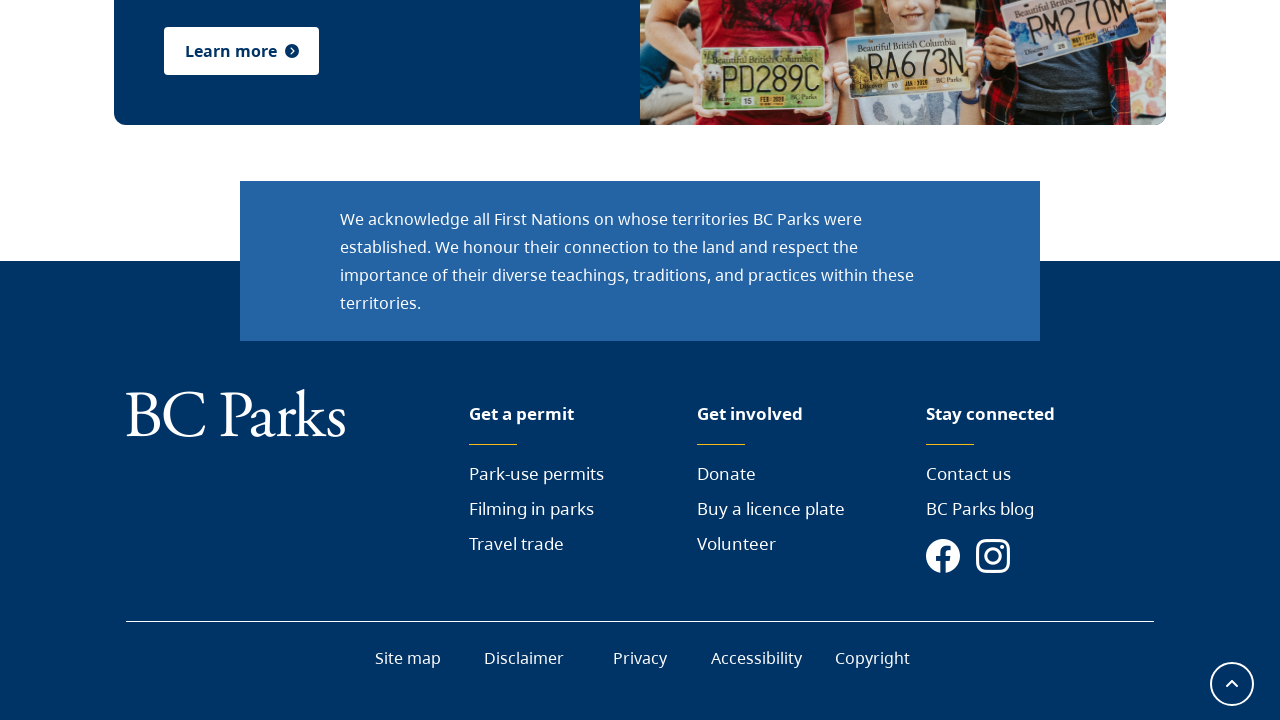

Clicked Back to Top button at (1232, 684) on internal:label="scroll to top"i
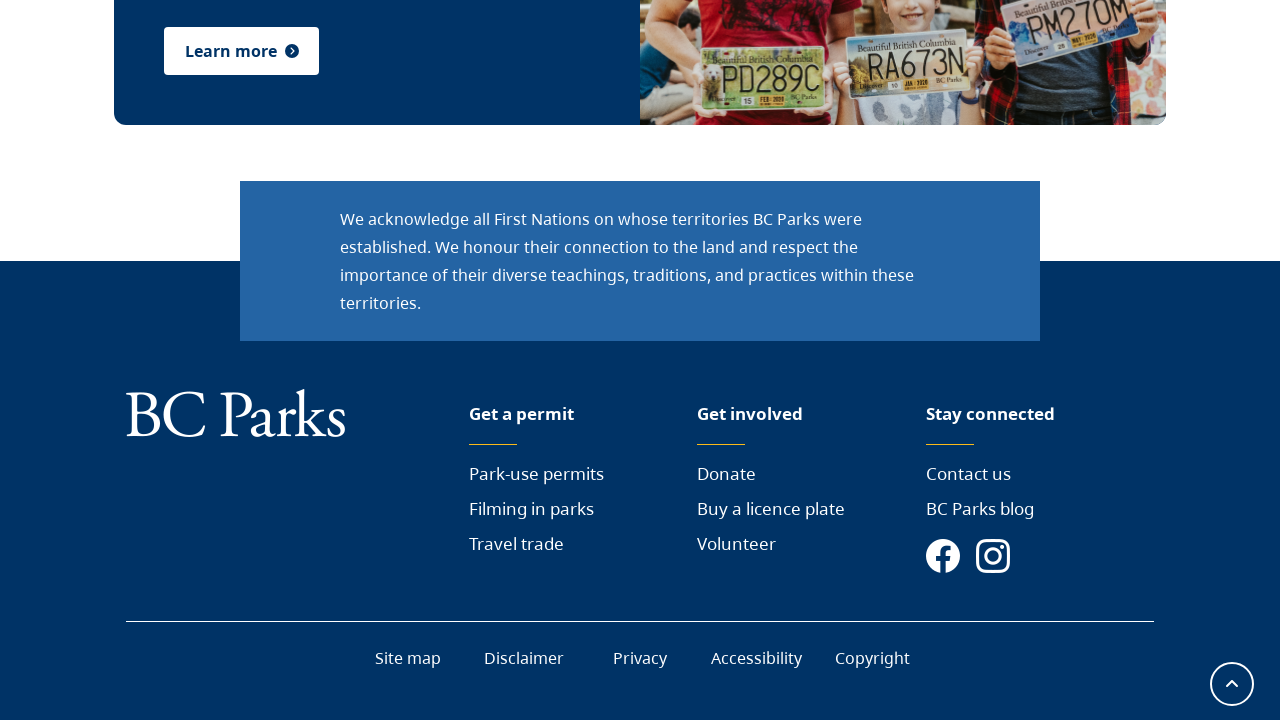

Waited for scroll-to-top animation to complete, page returned to top
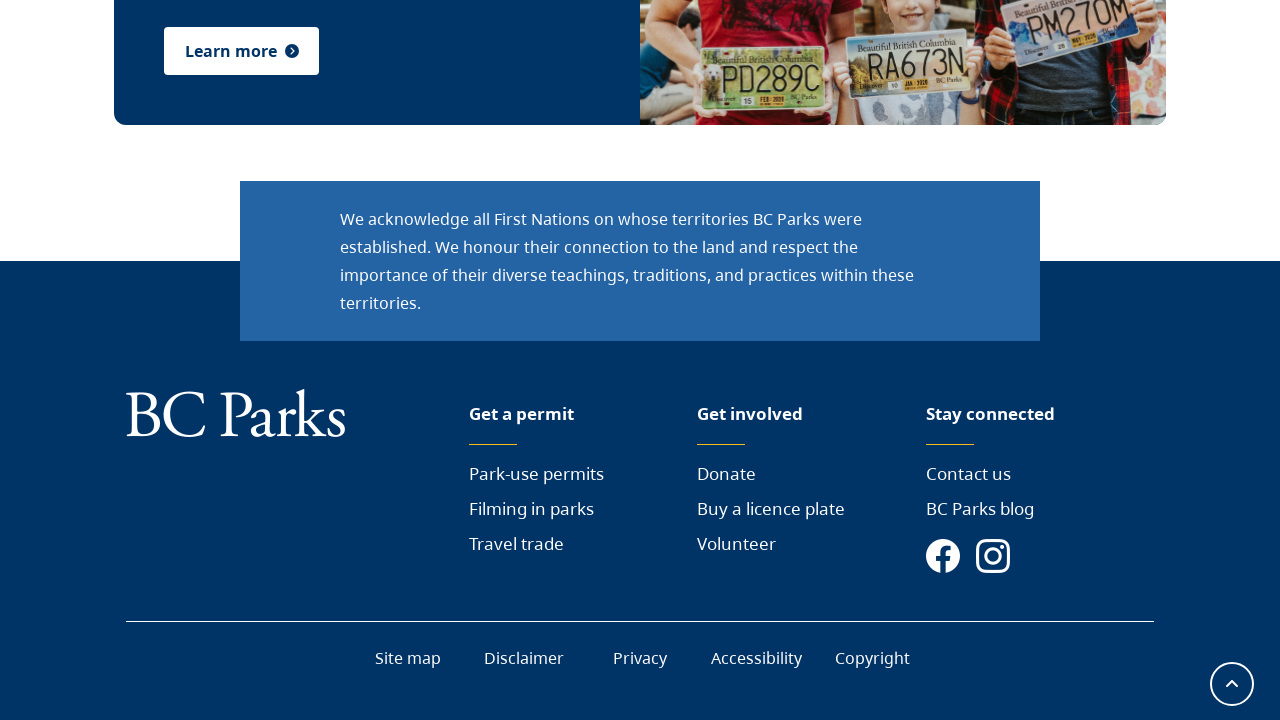

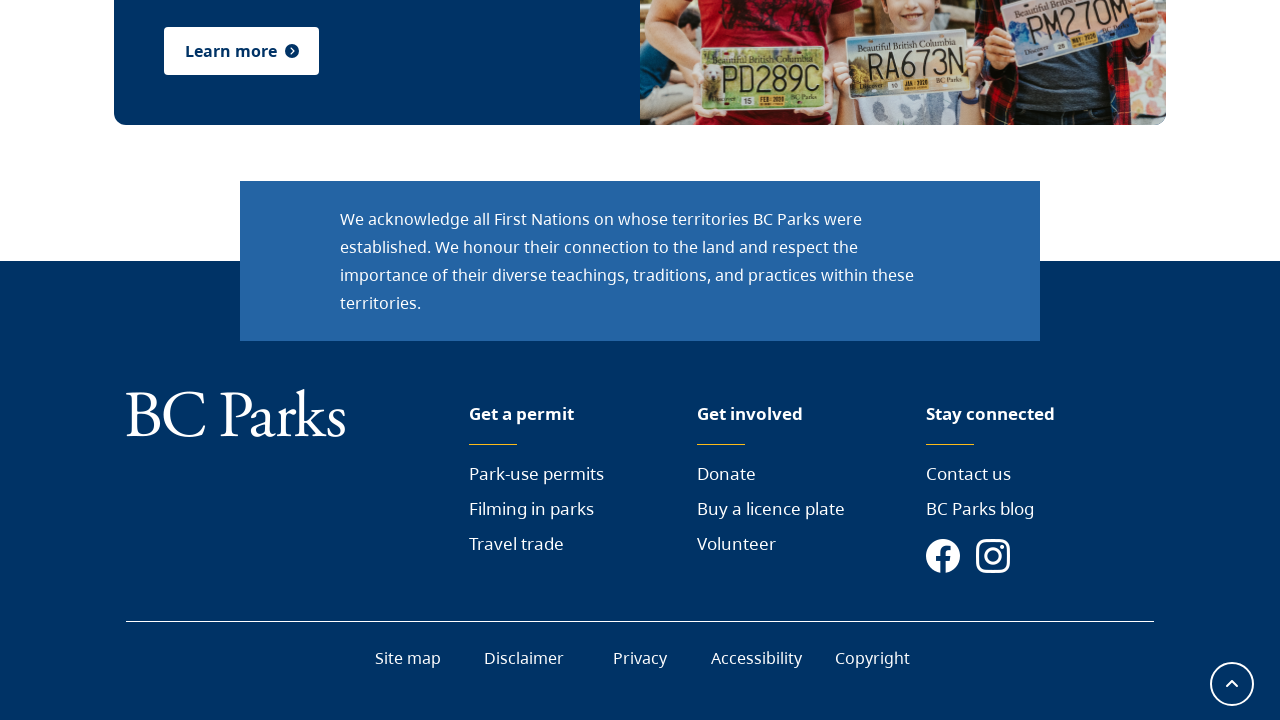